Tests NuGet.org search functionality by navigating to the main page, entering a search term in the search box, clicking the search button, and verifying the page title and resulting URL.

Starting URL: https://www.nuget.org

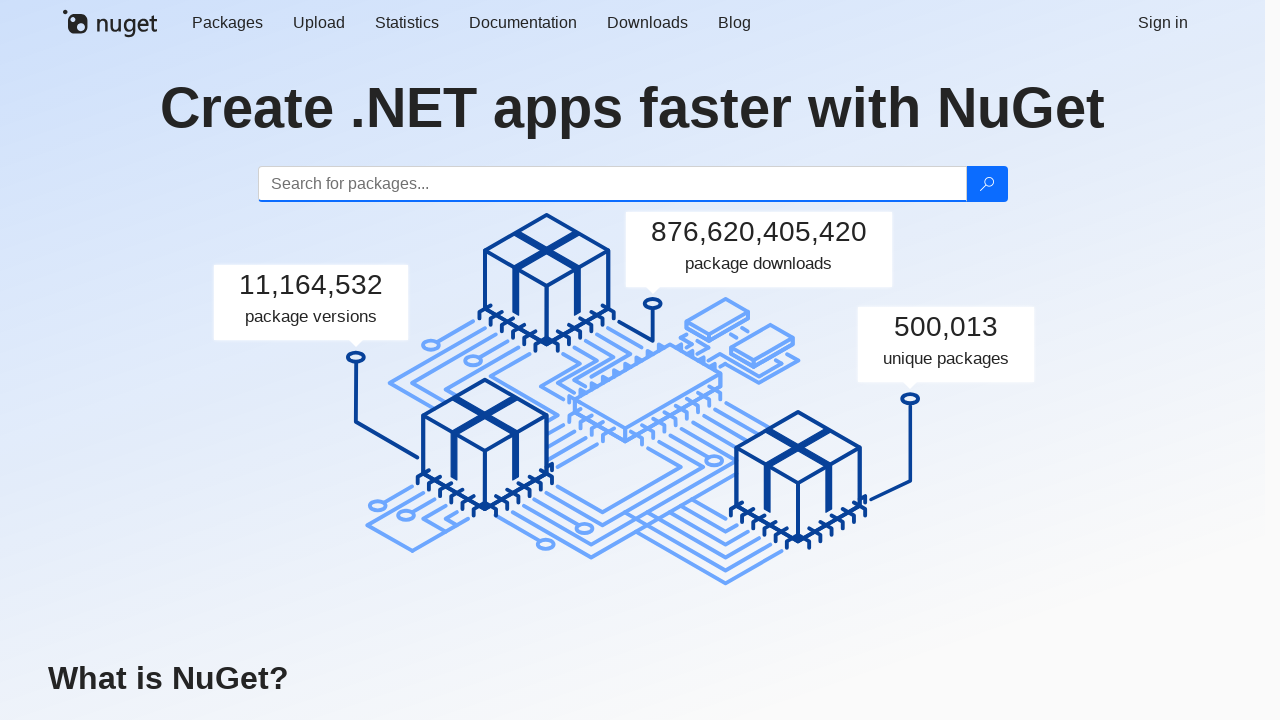

Verified page title contains 'NuGet'
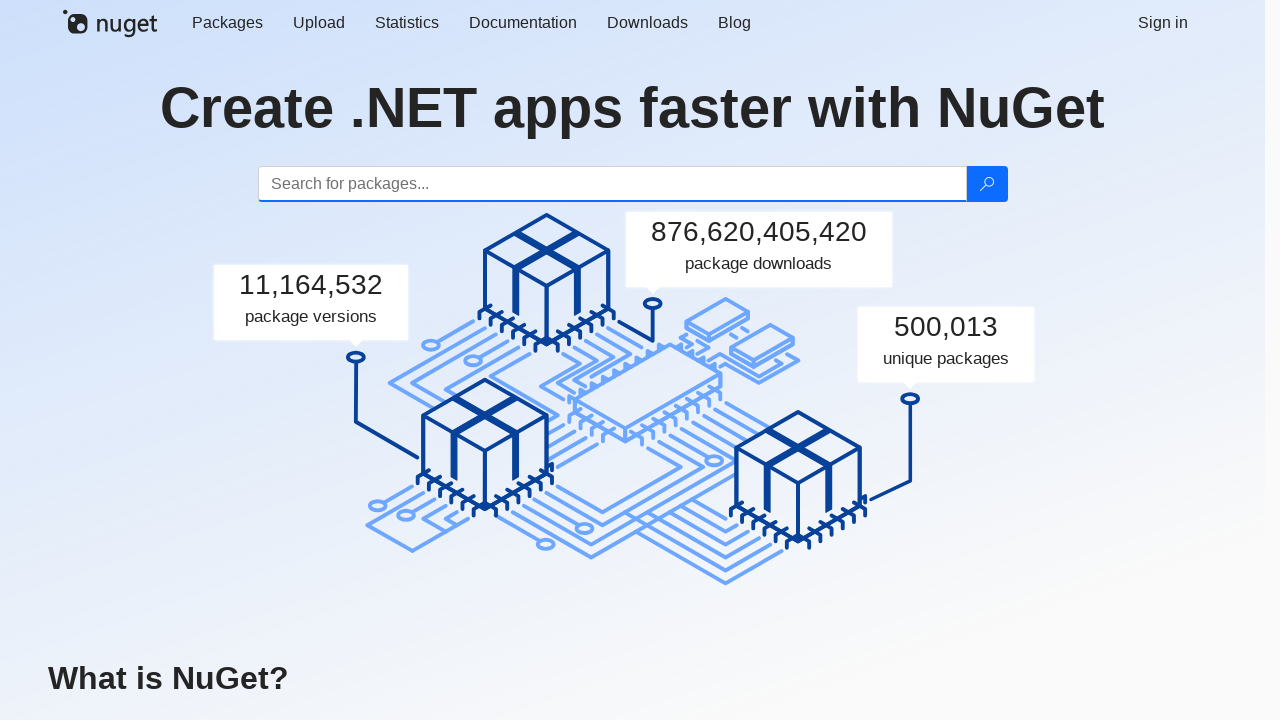

Filled search box with 'SpecFlow' on input#search
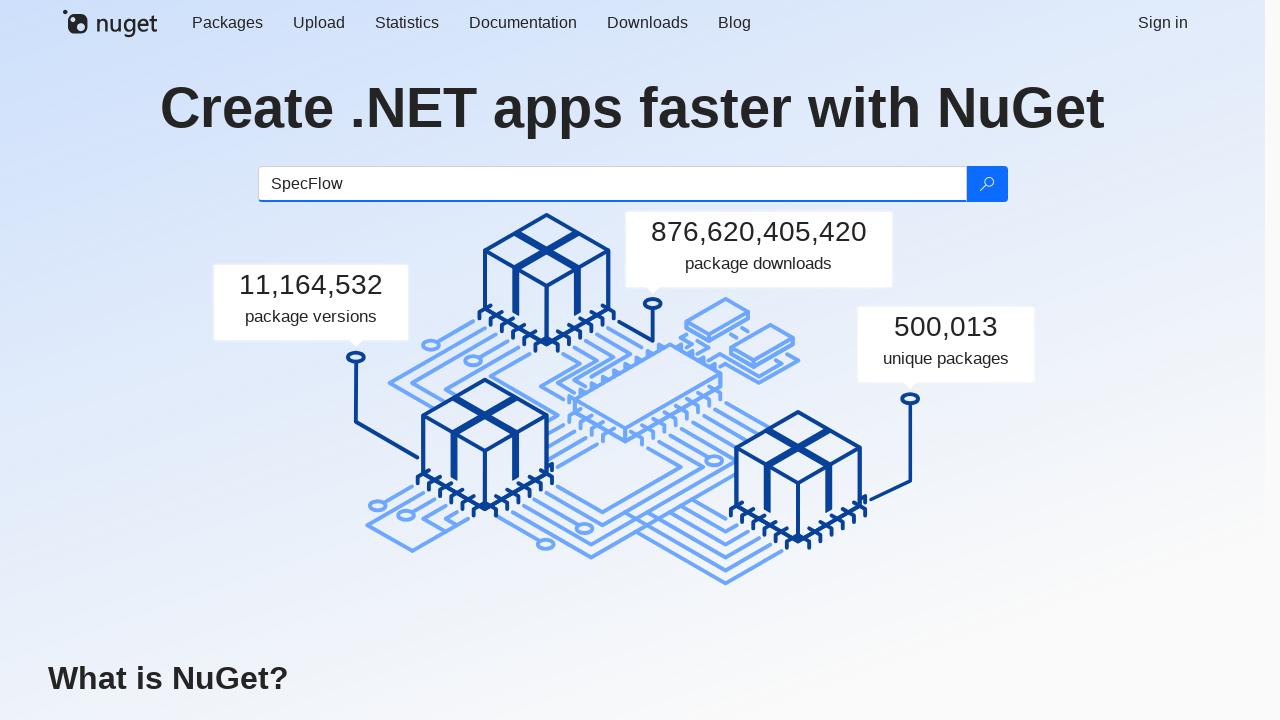

Clicked search button at (986, 184) on button[type='submit'][aria-label='Search']
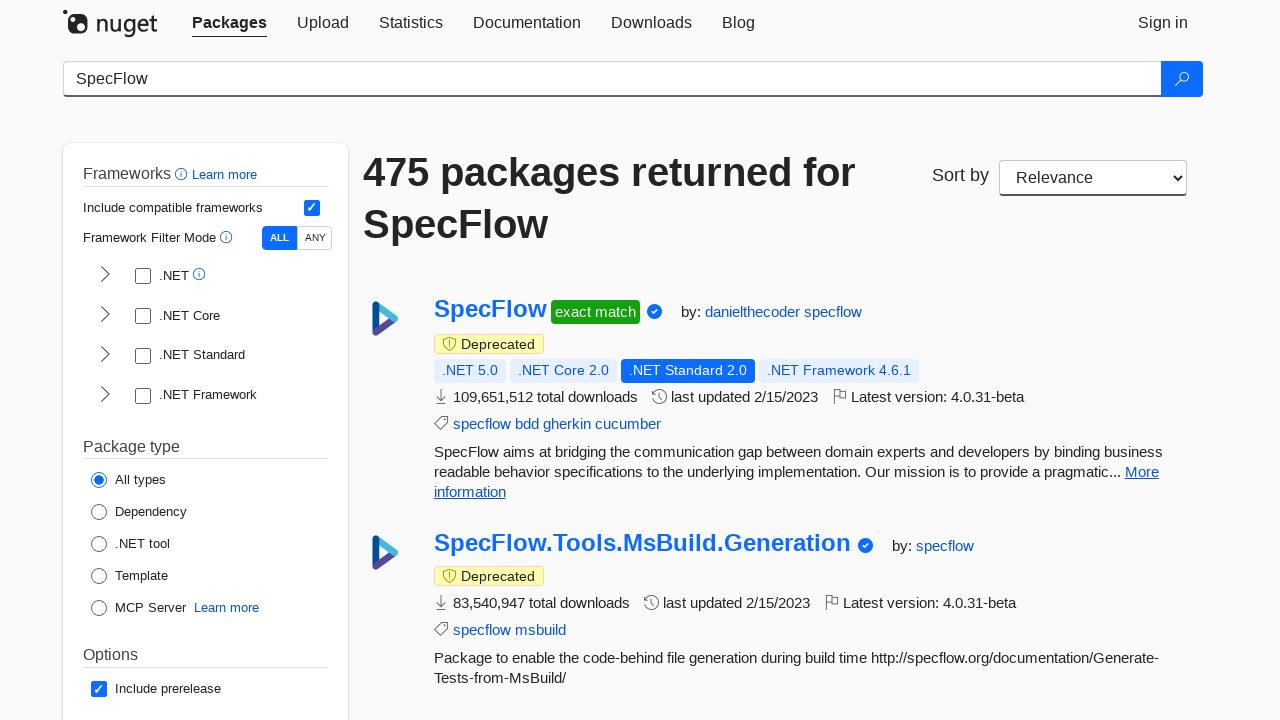

Waited for network idle load state
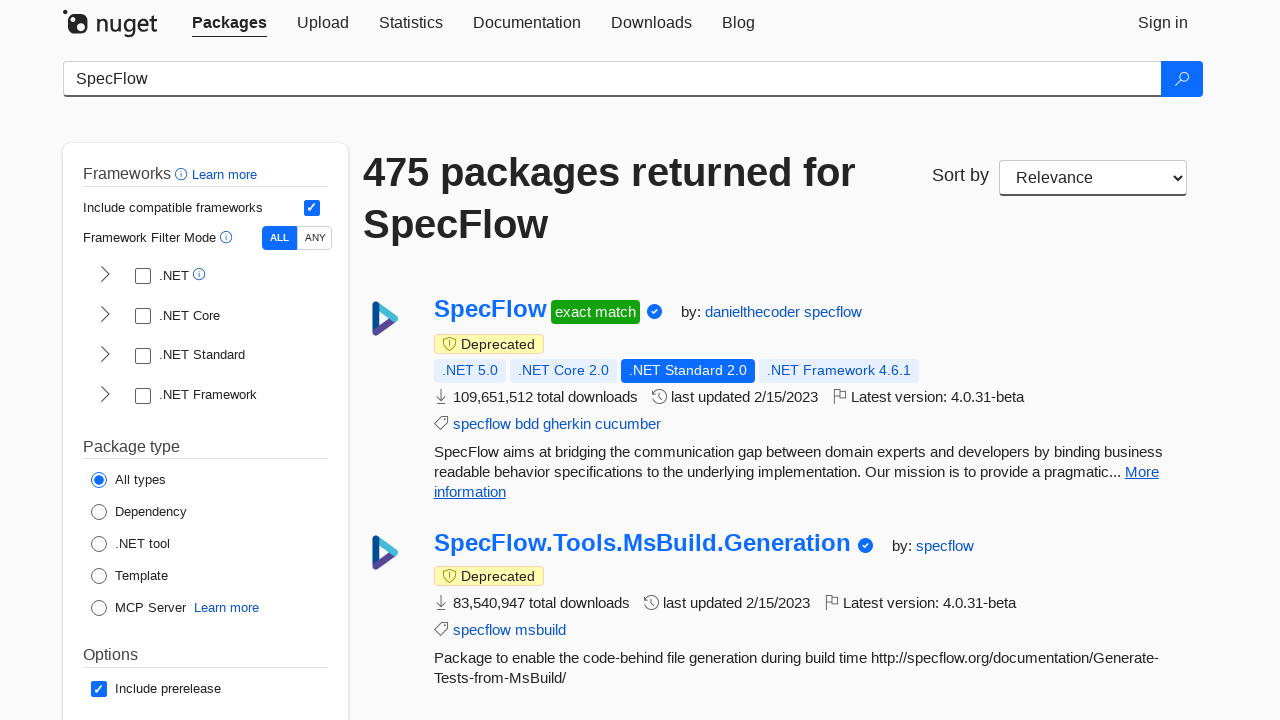

Verified URL is 'https://www.nuget.org/packages?q=specflow'
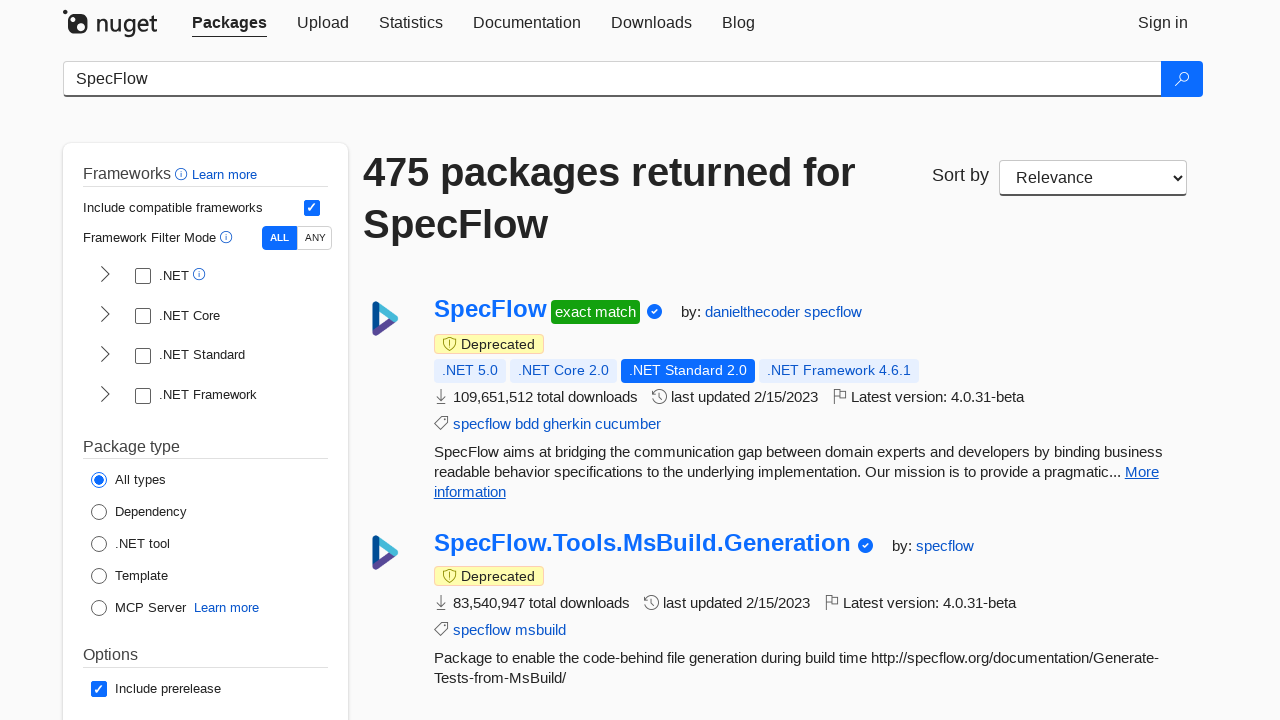

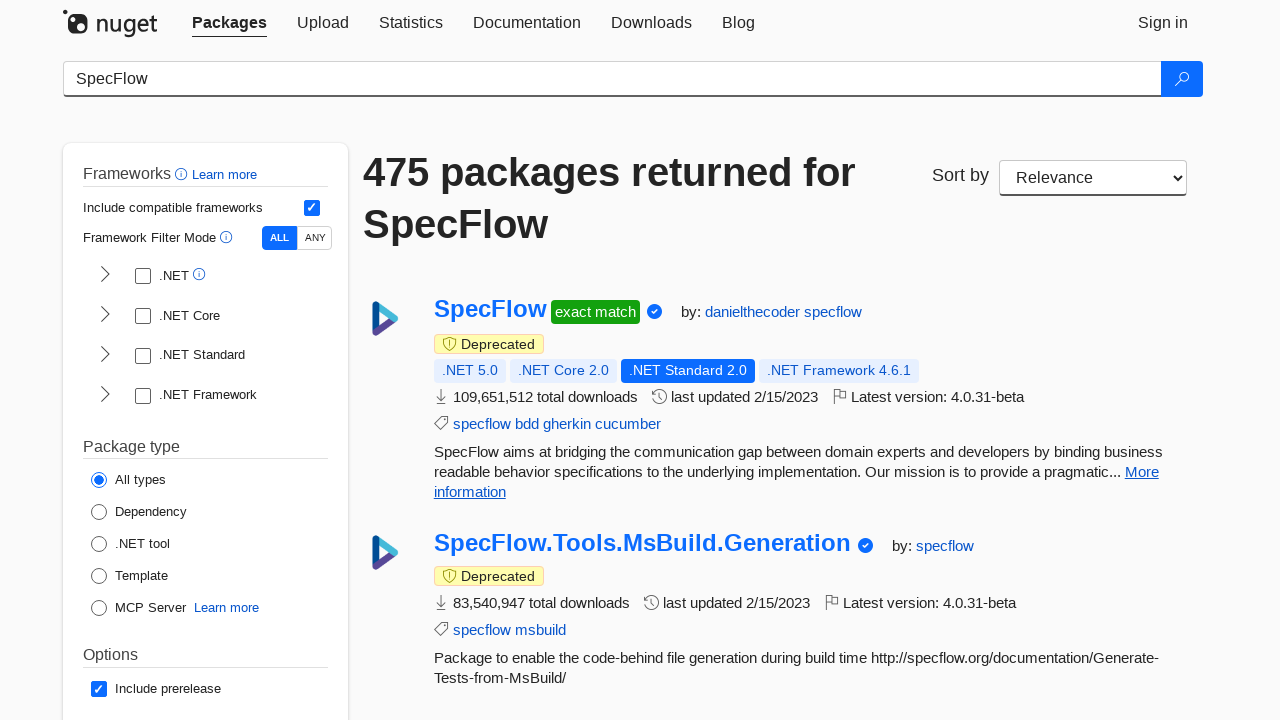